Tests alert functionality by entering a name, clicking alert button, and accepting the alert dialog

Starting URL: http://www.qaclickacademy.com/practice.php

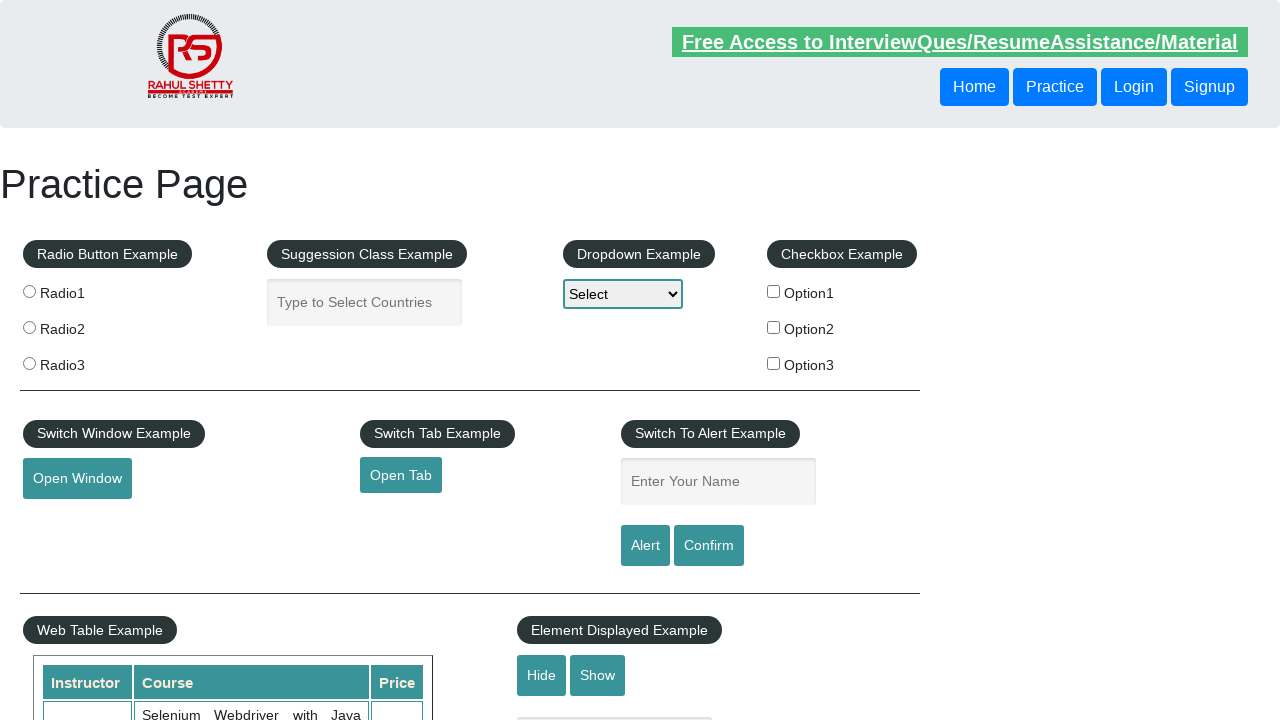

Entered 'Shreyas' in the name field on #name
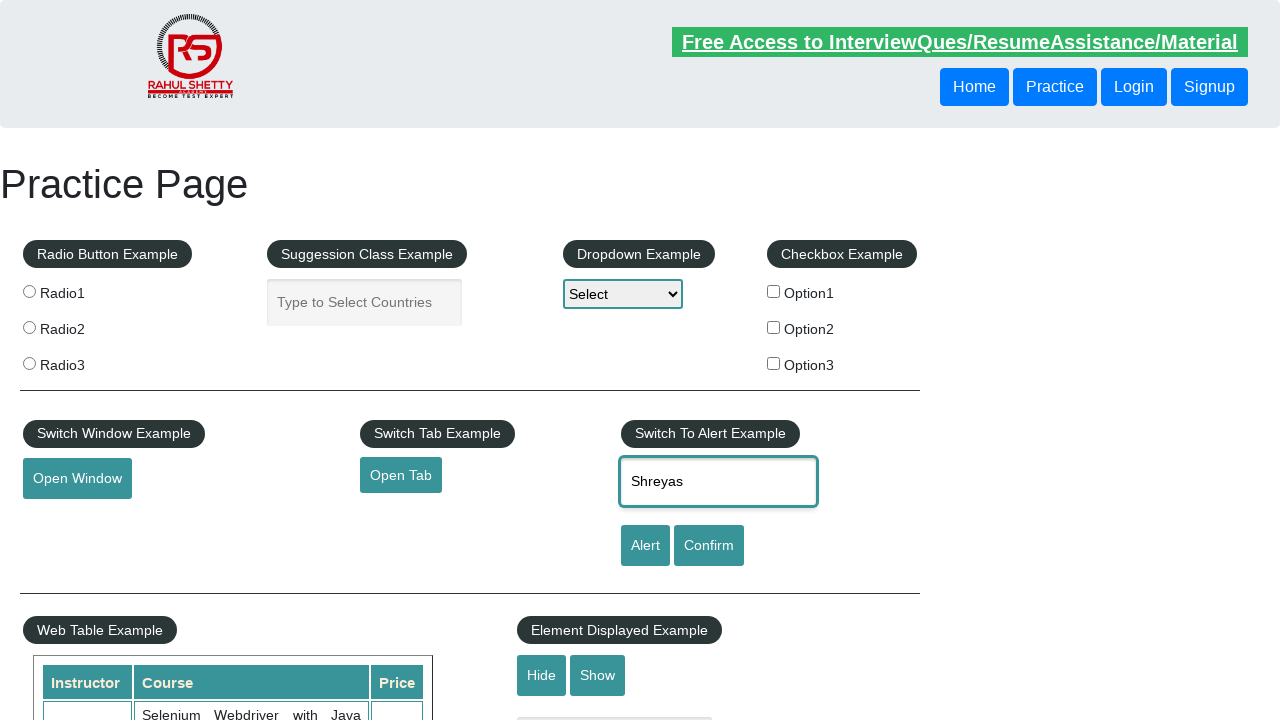

Set up dialog handler to accept alert
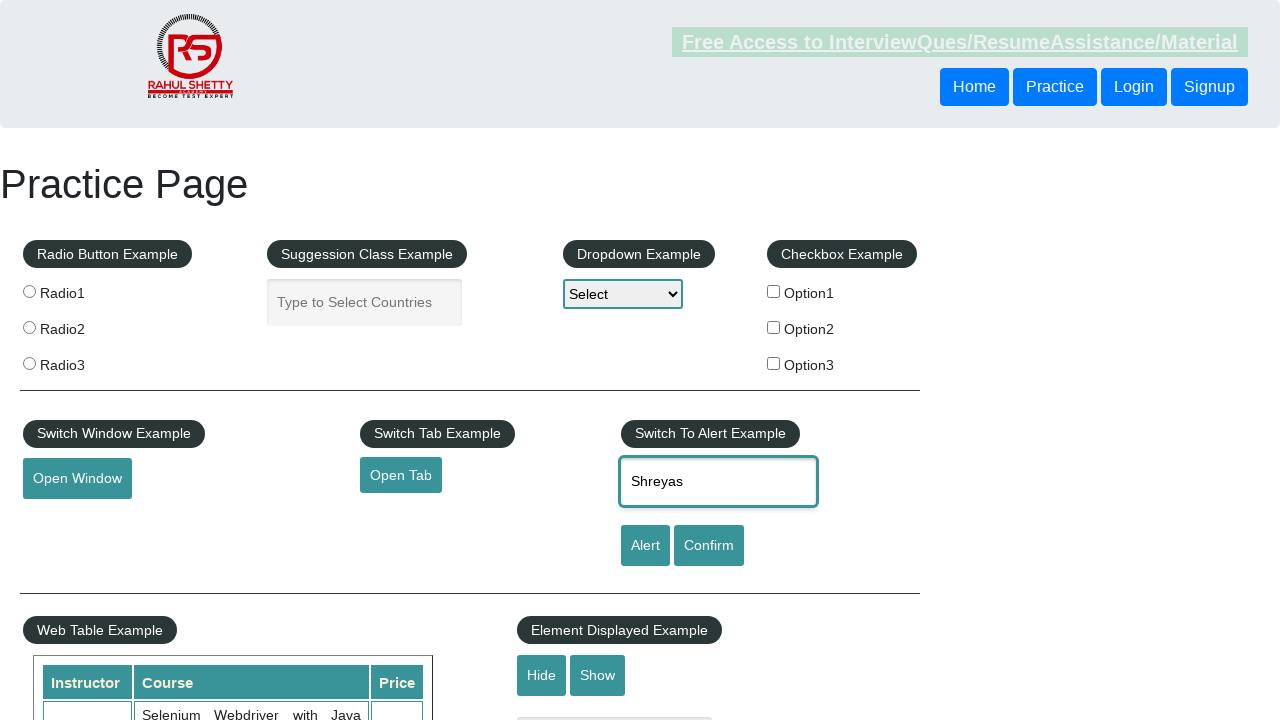

Clicked the alert button at (645, 546) on #alertbtn
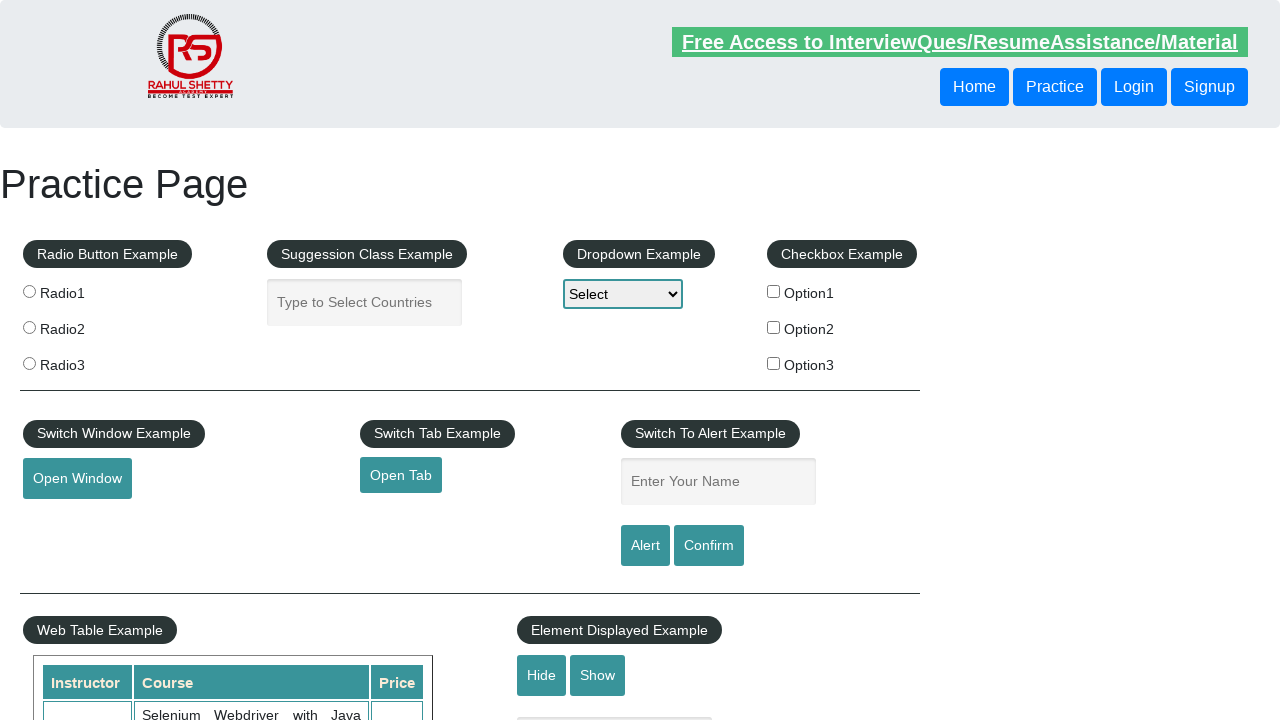

Waited 1000ms for alert to be processed
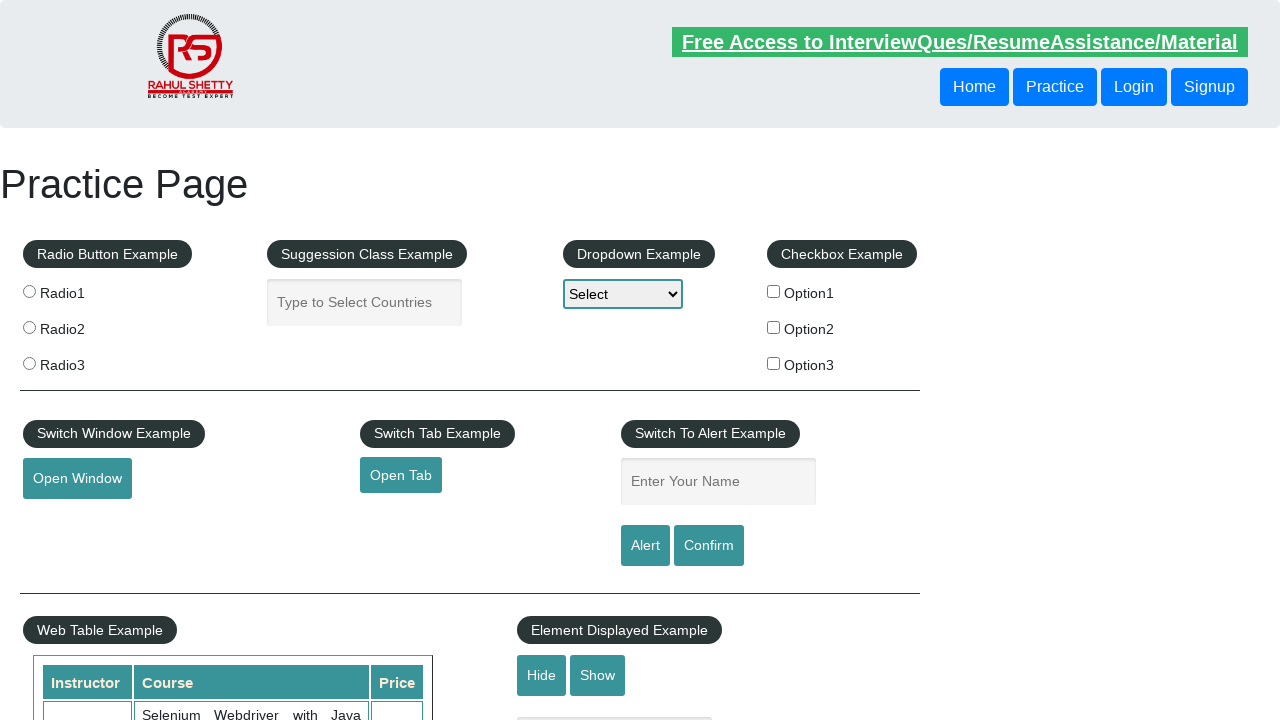

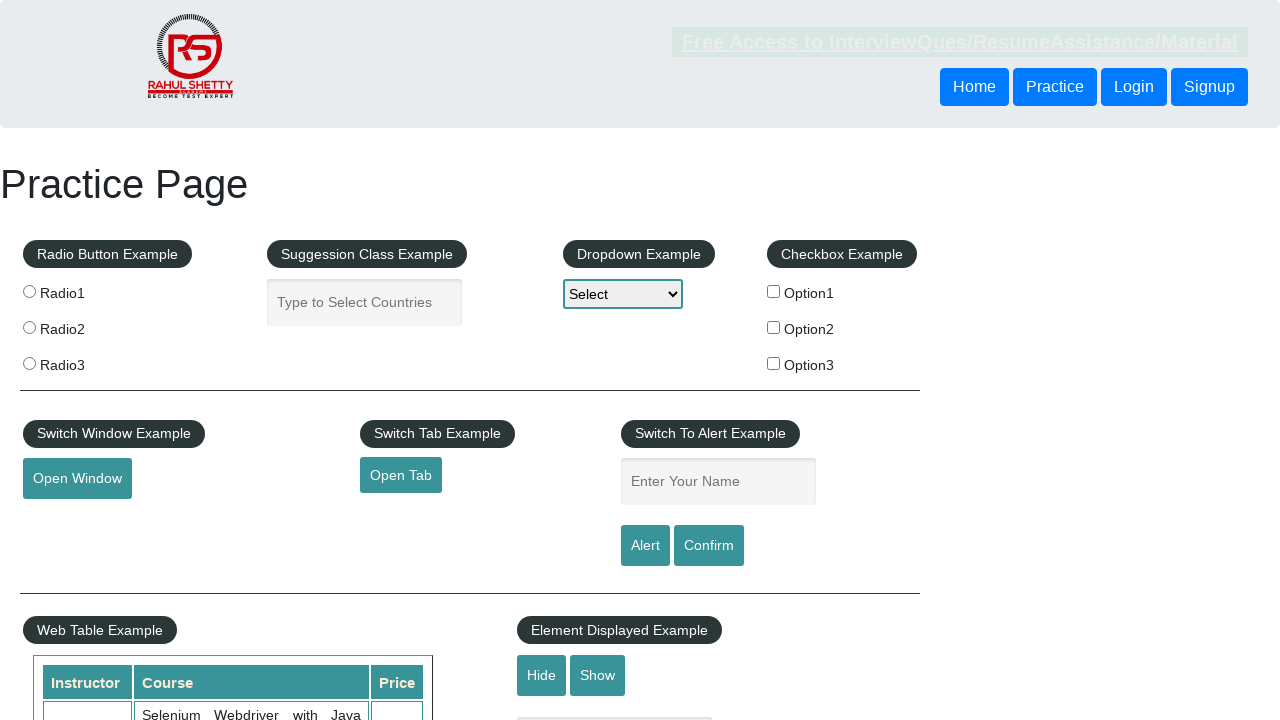